Tests an Angular shopping application by navigating through products, adding to cart, and modifying quantity in the cart

Starting URL: https://rahulshettyacademy.com/angularAppdemo/

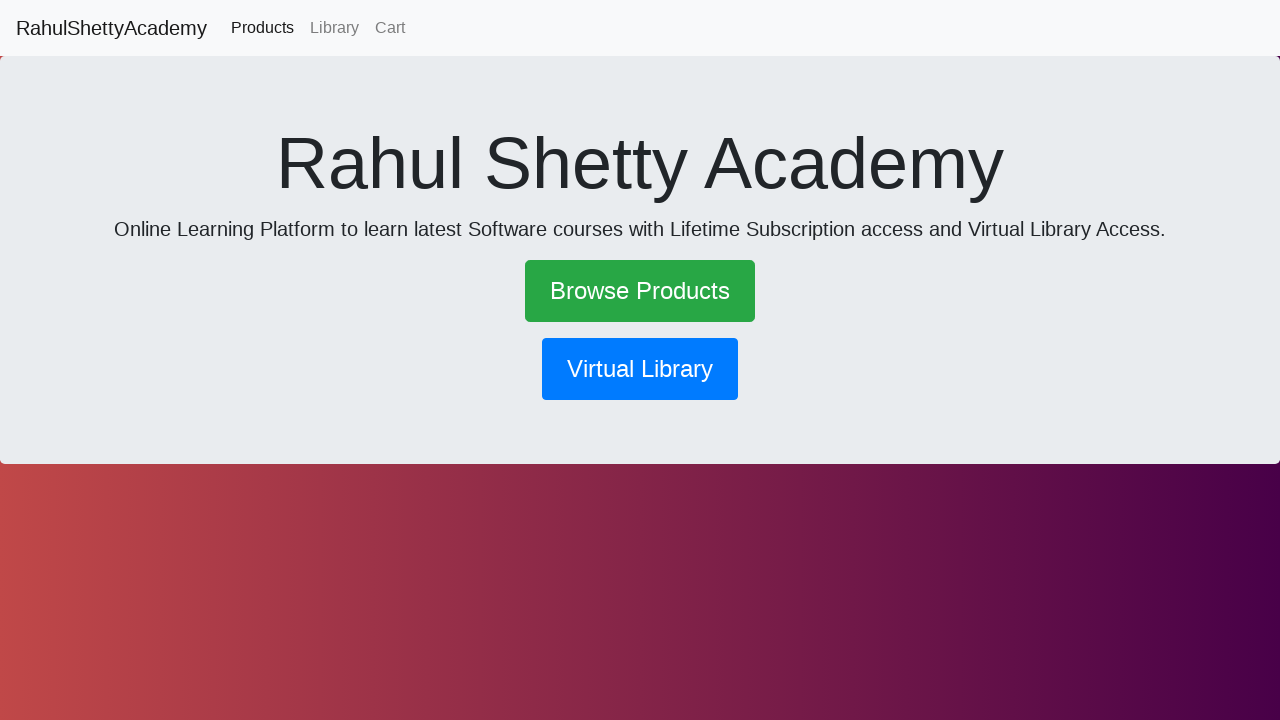

Clicked Browse Products link at (640, 291) on text='Browse Products'
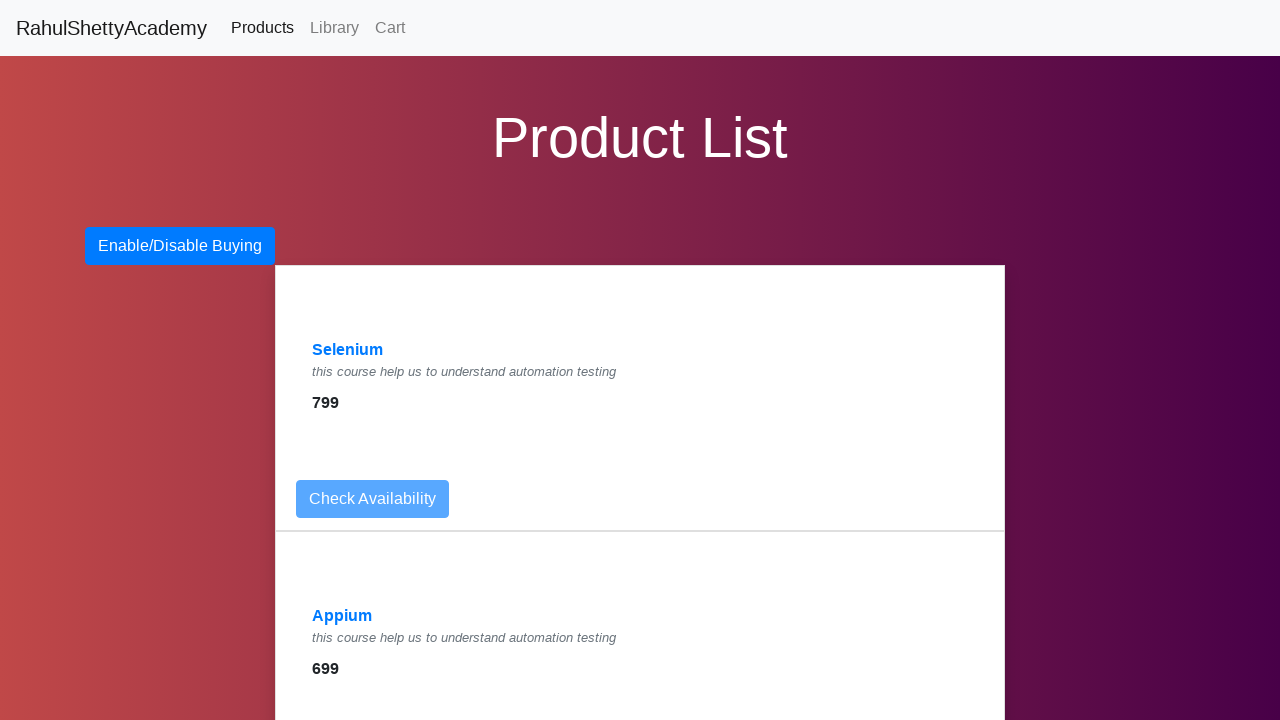

Clicked Selenium product at (348, 350) on text='Selenium'
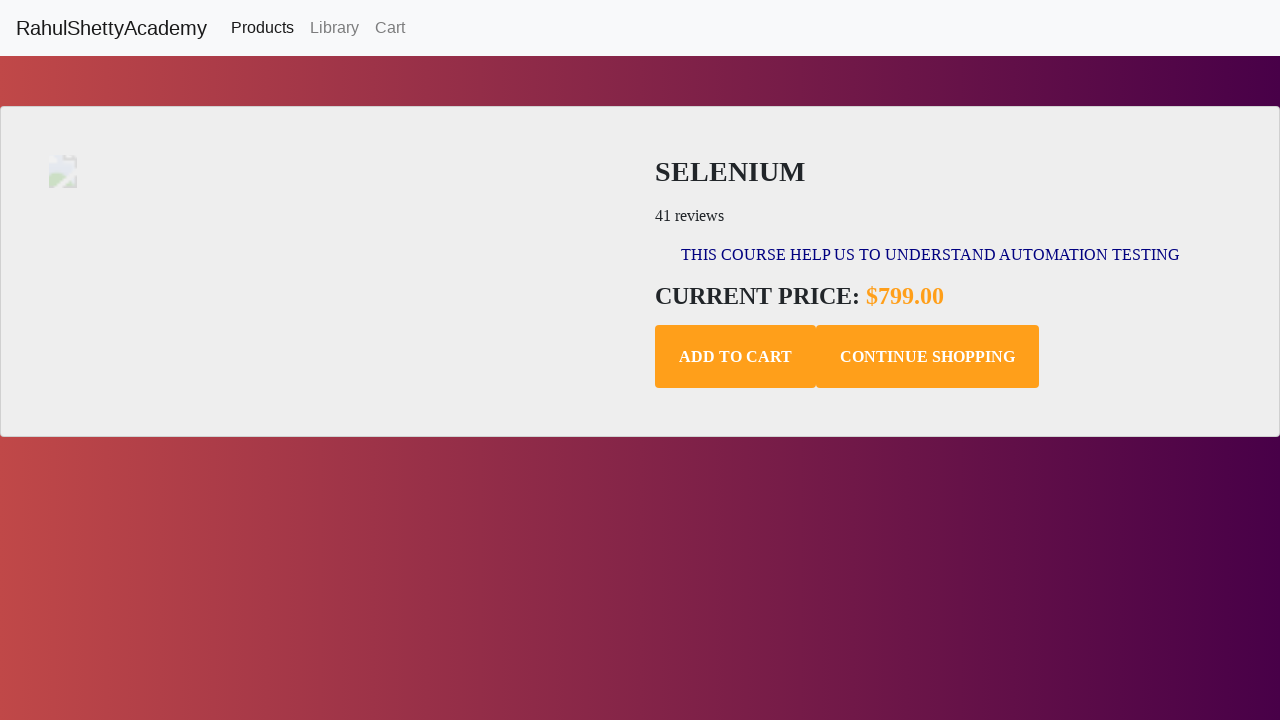

Added Selenium product to cart at (736, 357) on .add-to-cart
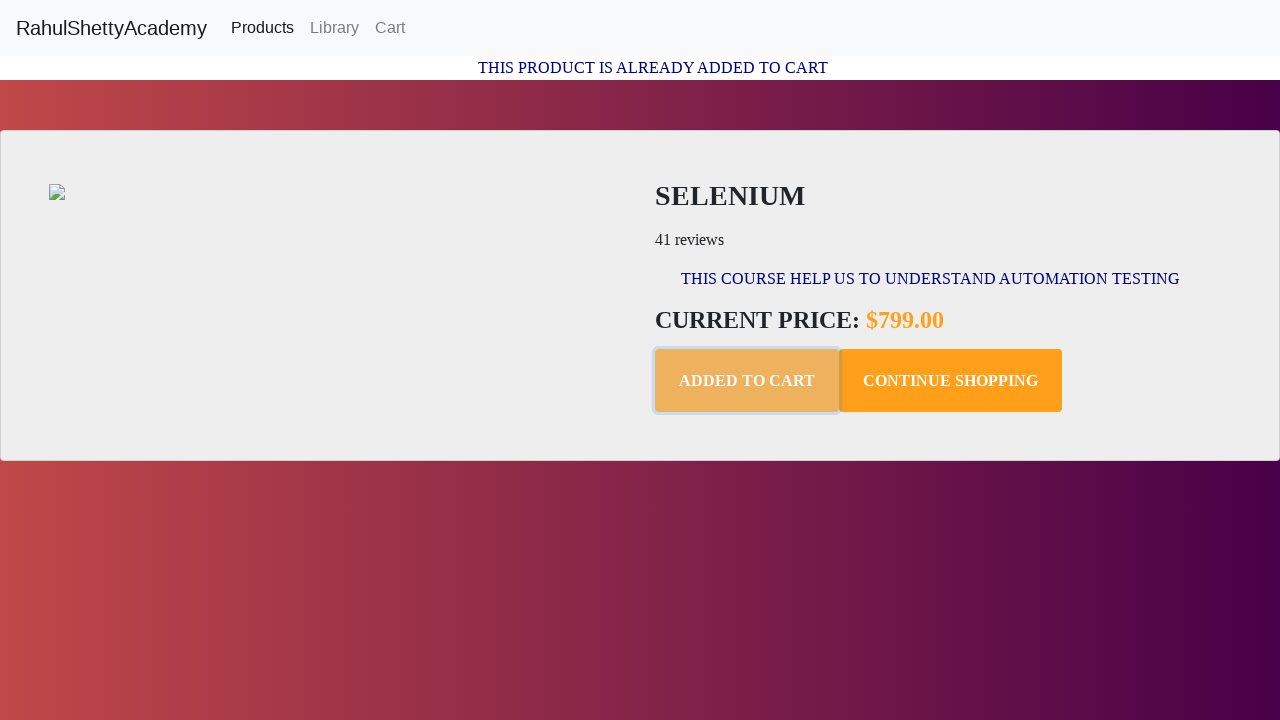

Navigated to Cart at (390, 28) on text='Cart'
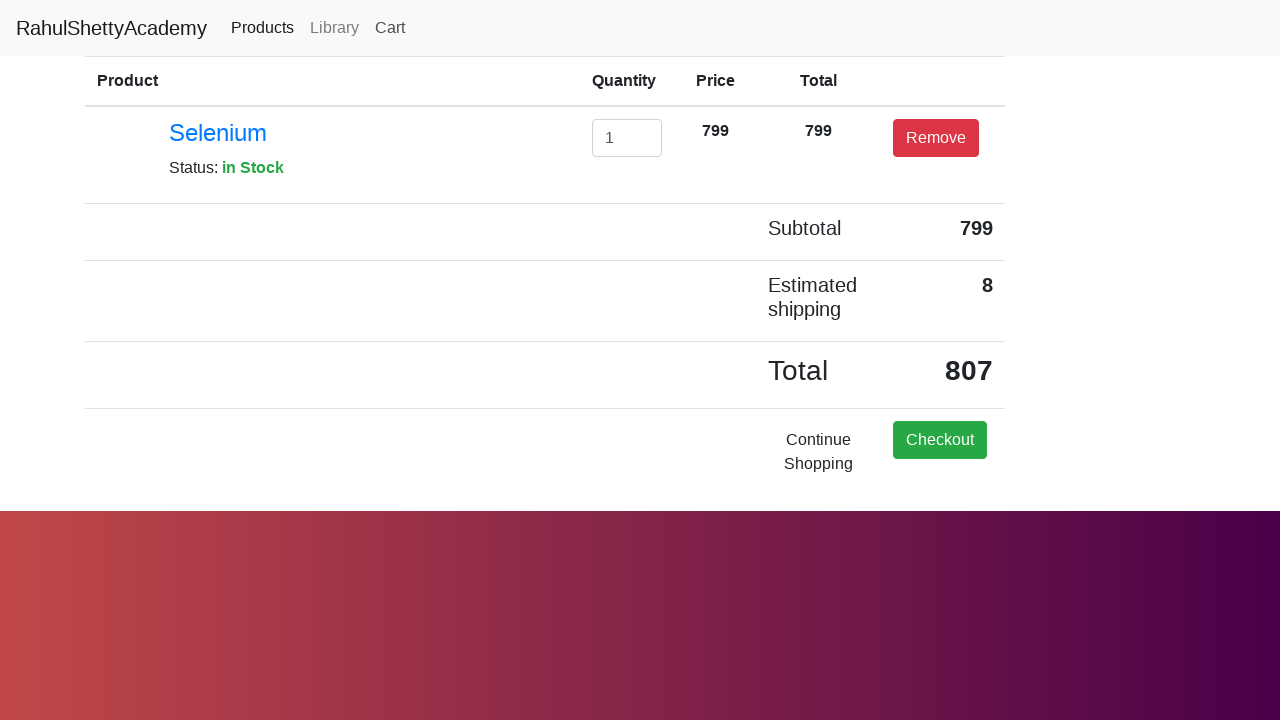

Cleared quantity field on #exampleInputEmail1
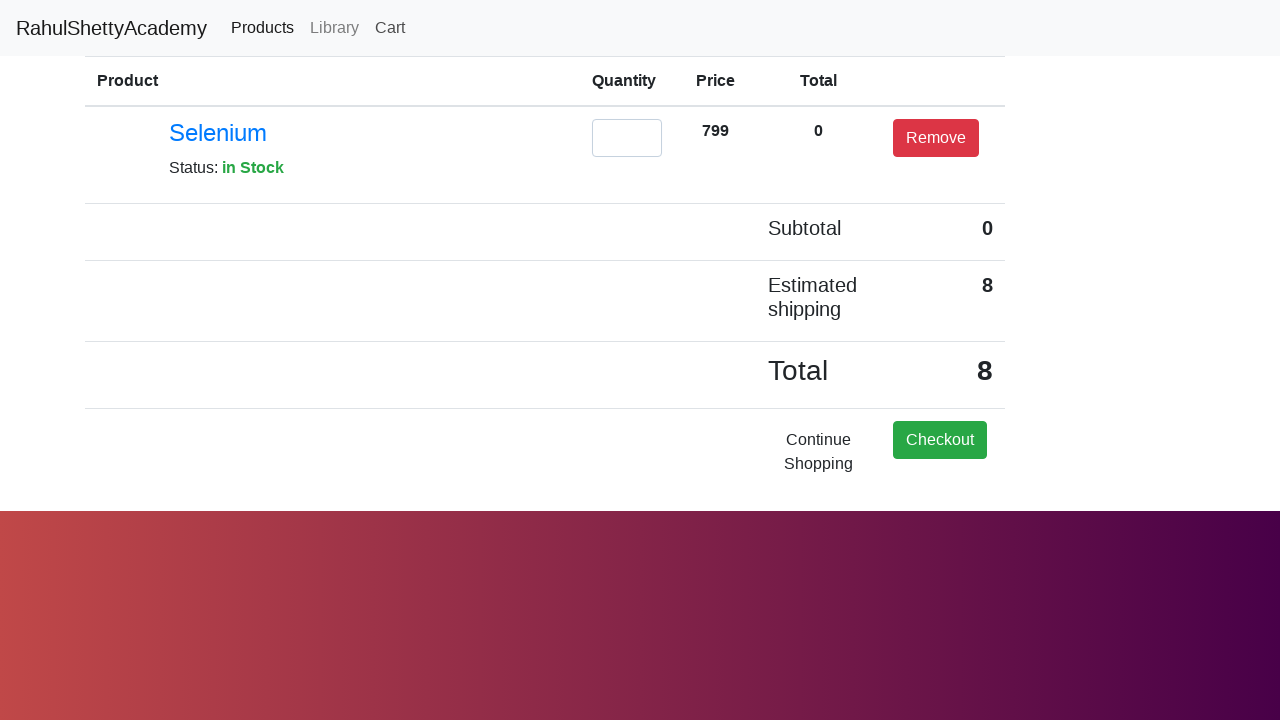

Updated quantity to 2 on #exampleInputEmail1
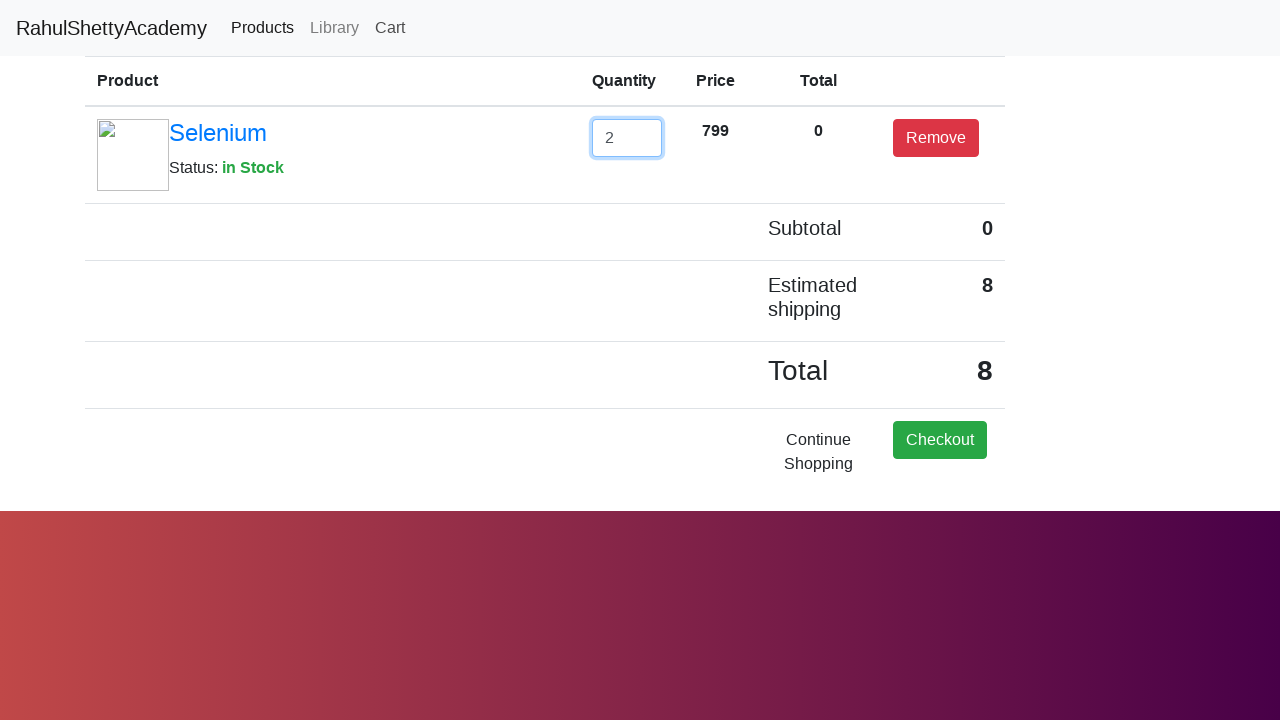

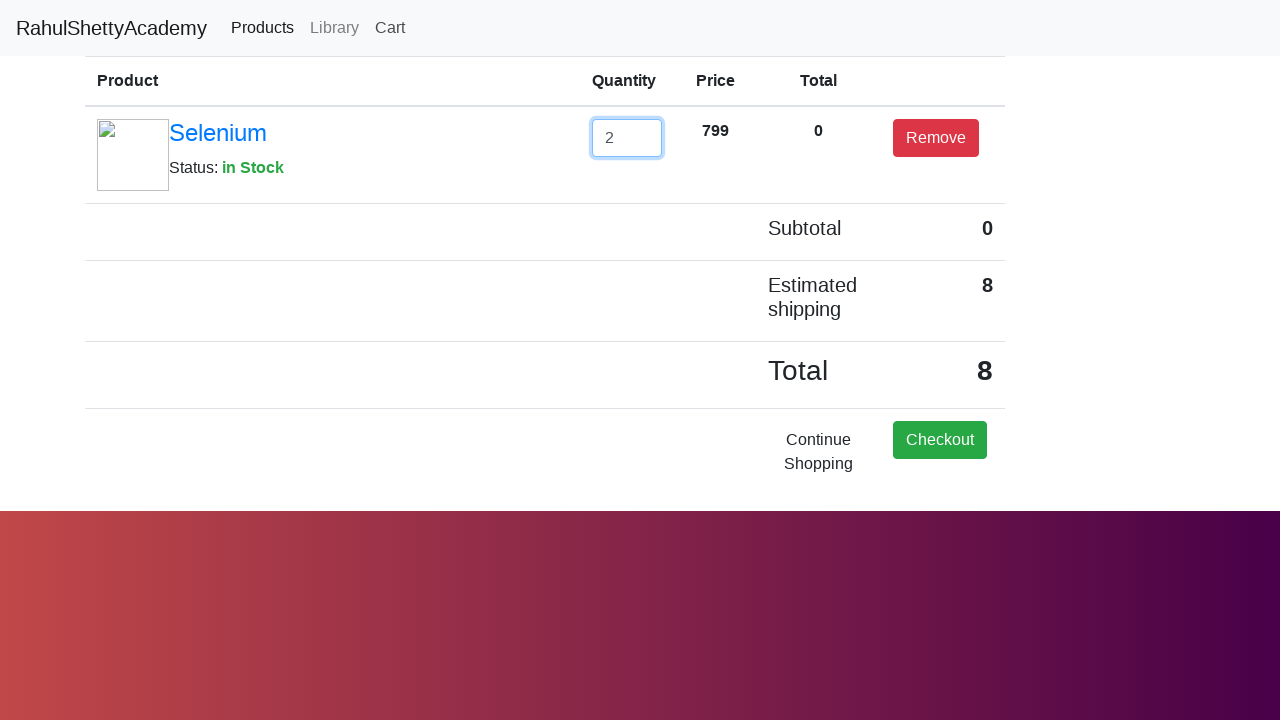